Opens a test automation practice website and maximizes the browser window to verify basic browser control functionality.

Starting URL: https://www.testotomasyonu.com

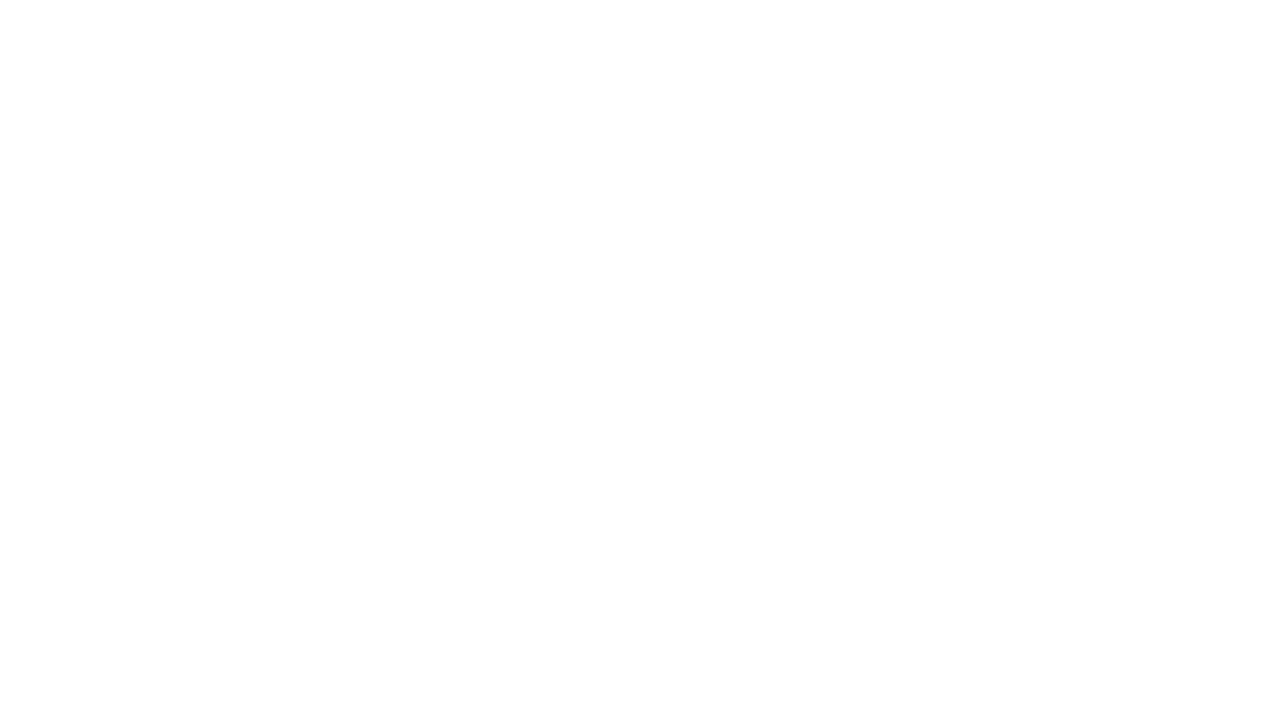

Set viewport size to 1920x1080 to maximize browser window
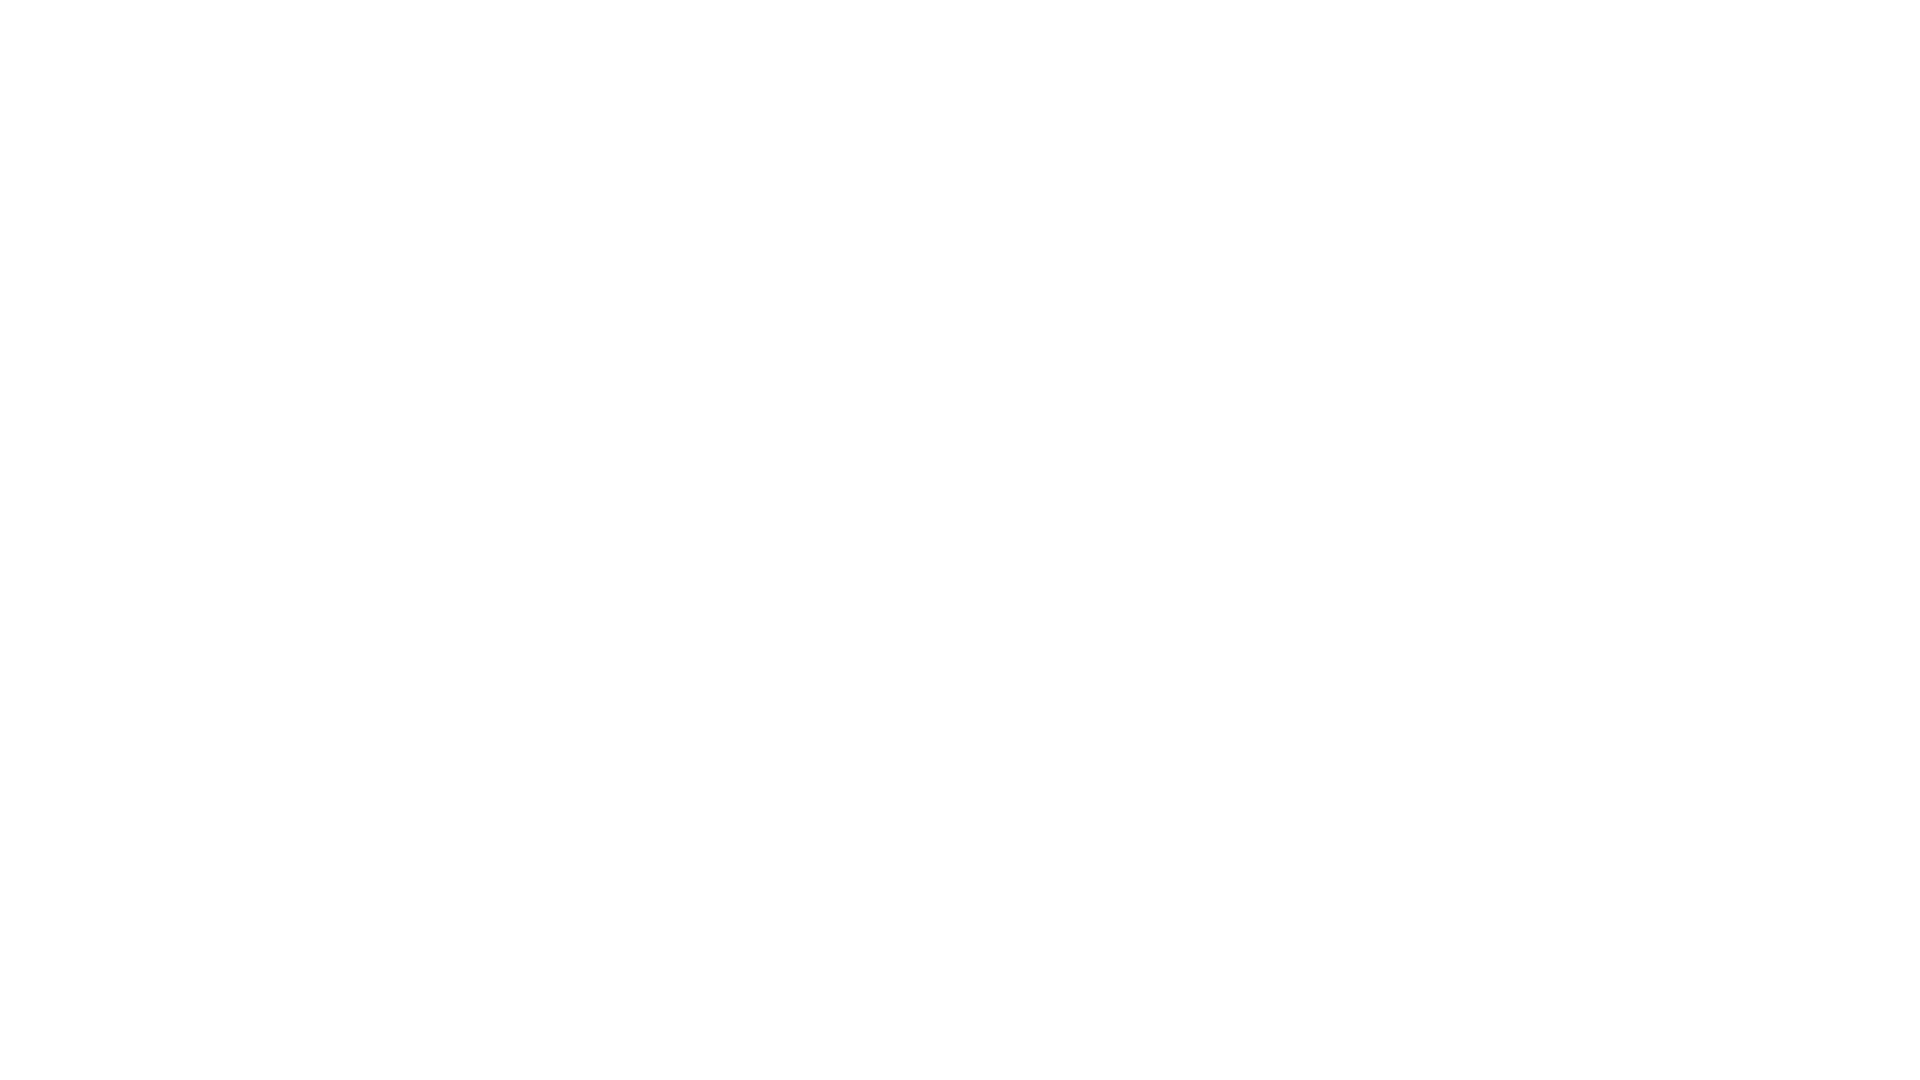

Page fully loaded and network idle state reached
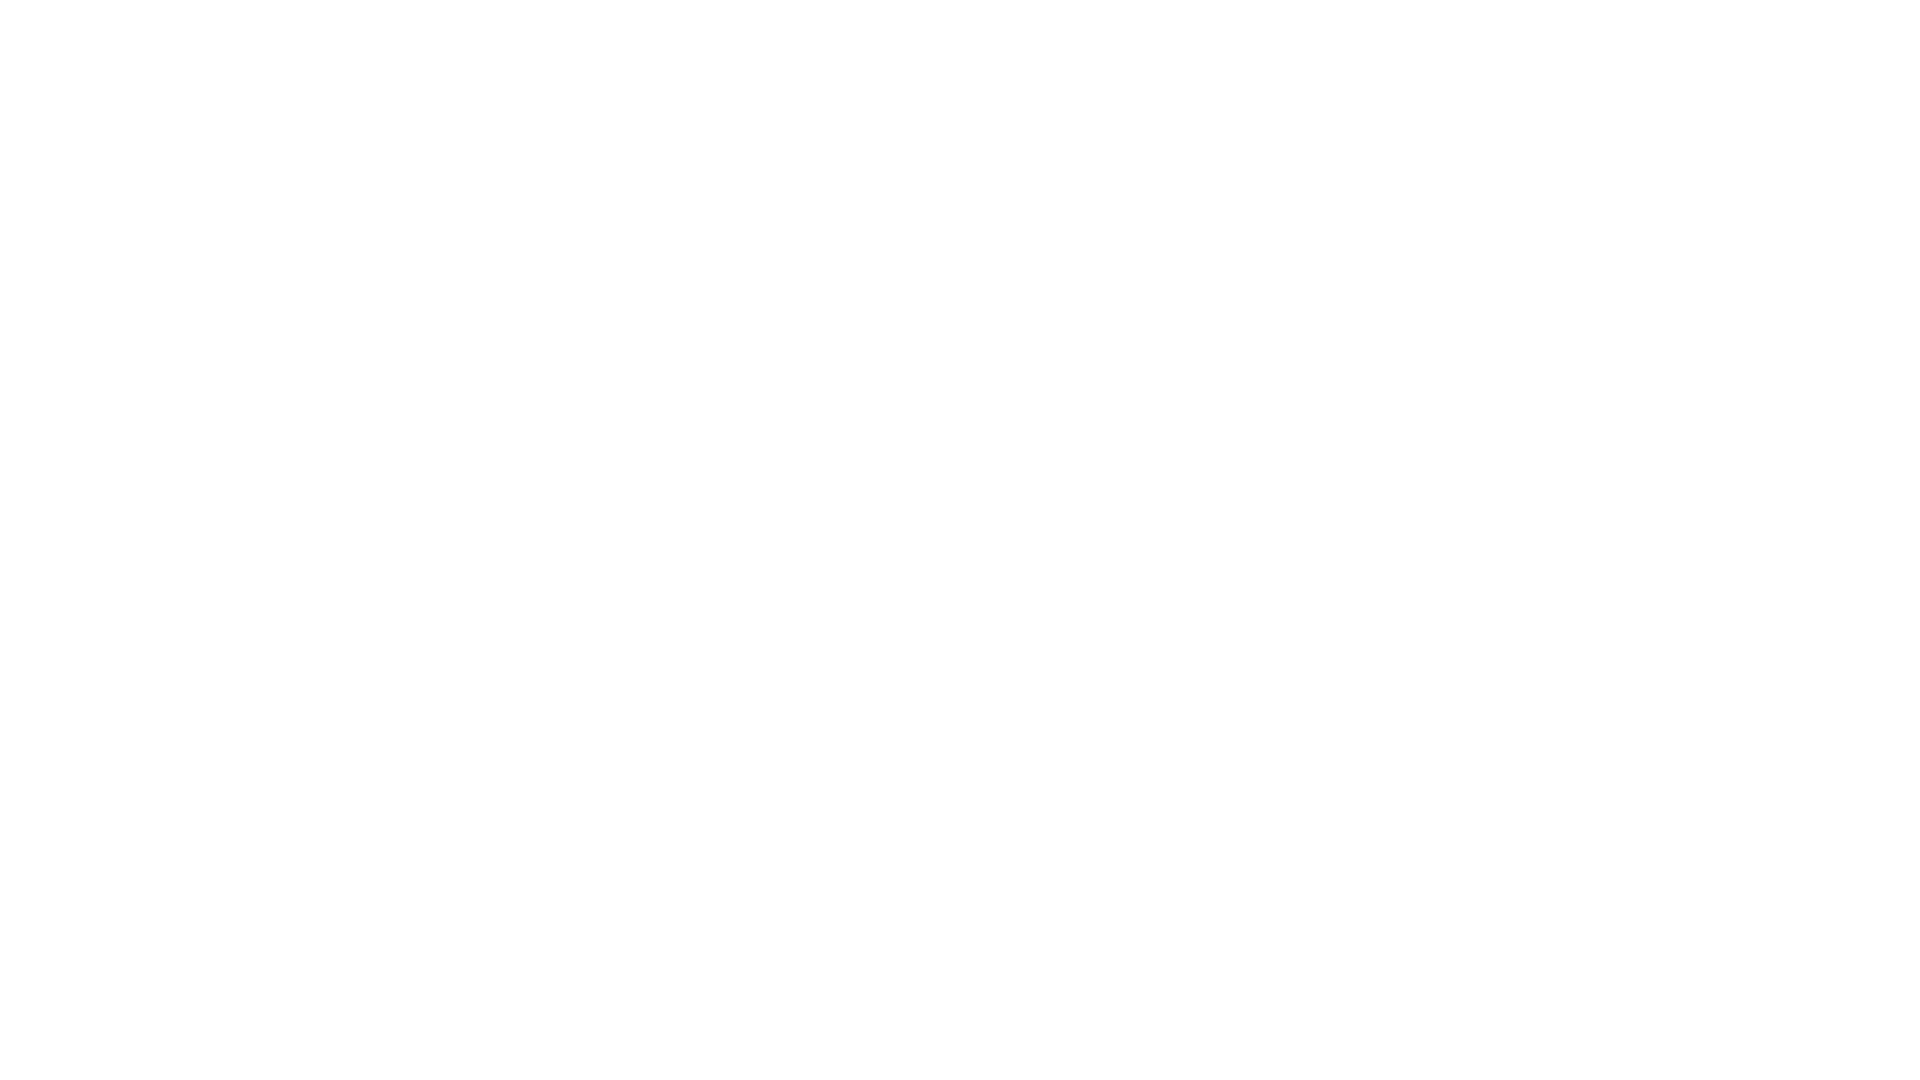

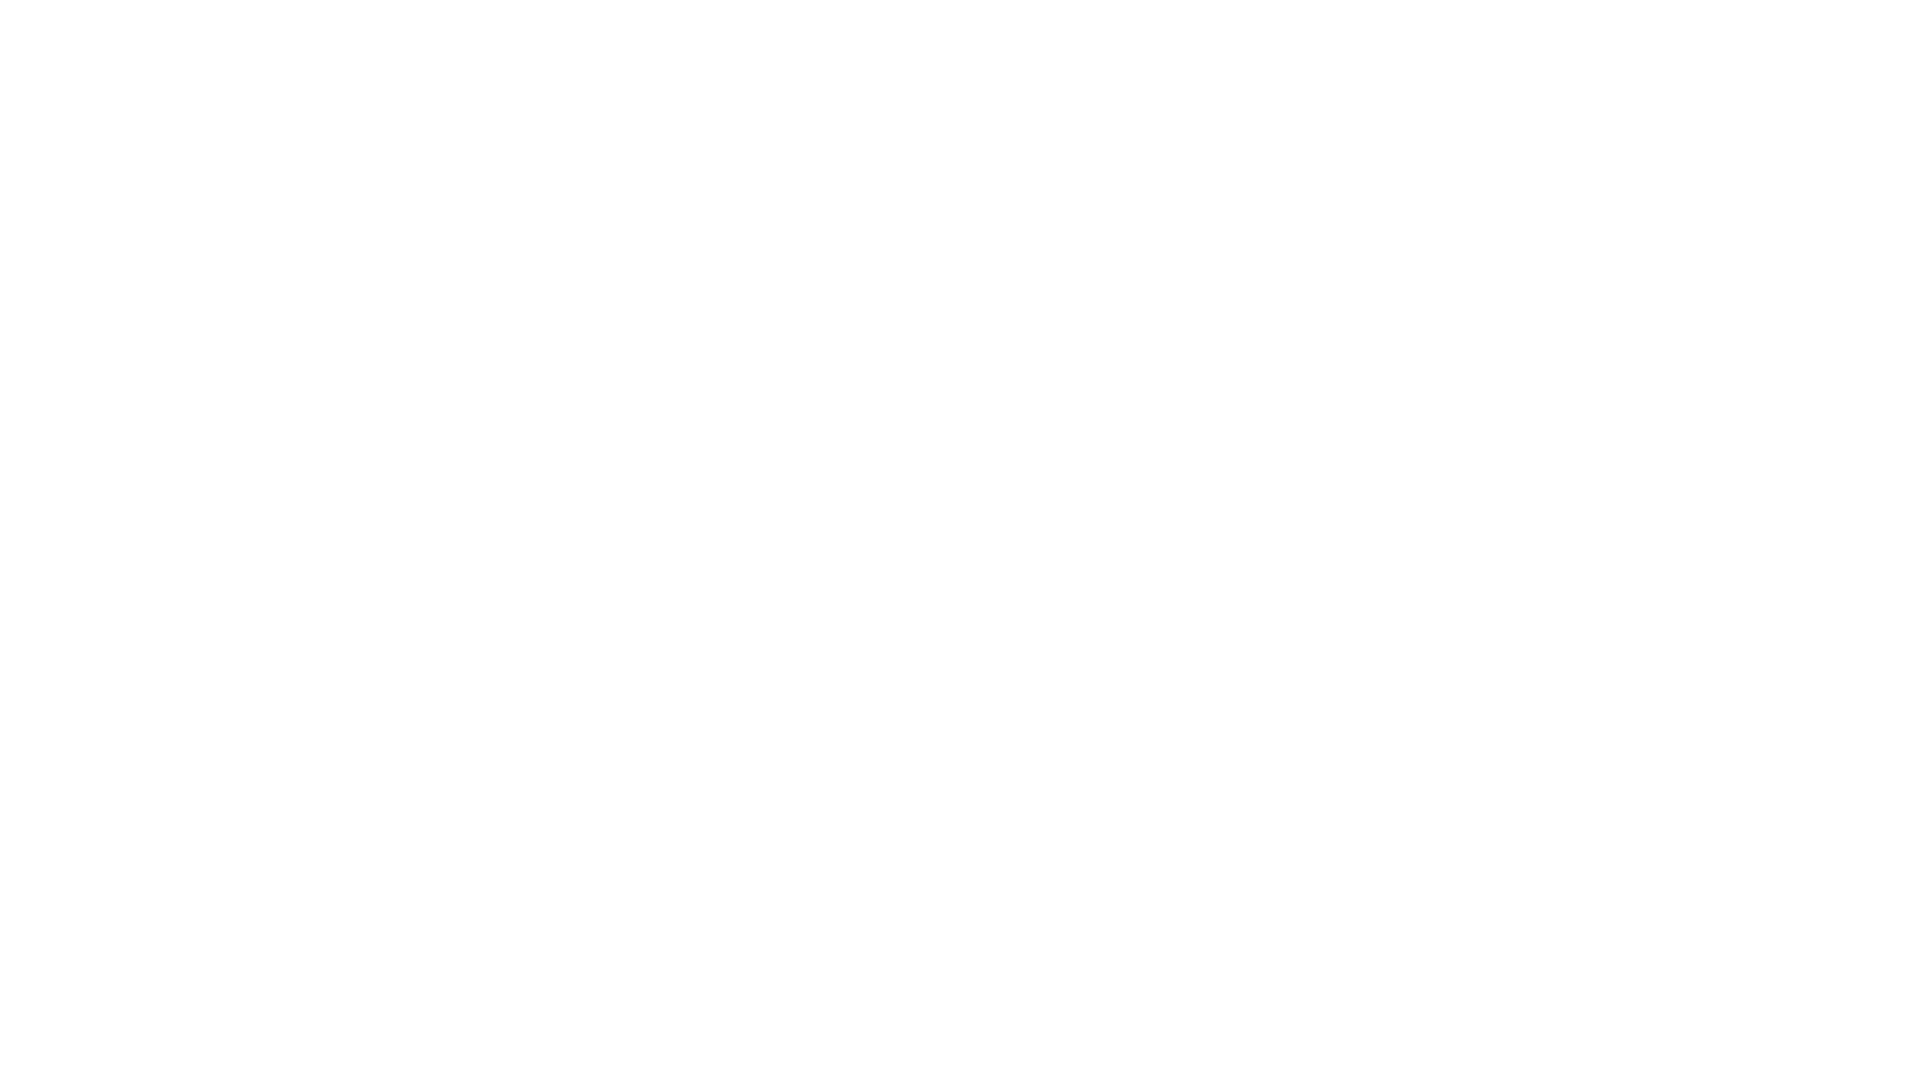